Tests conversion from centimeters to micrometers using the calculator.net conversion tool.

Starting URL: https://www.calculator.net/conversion-calculator.html

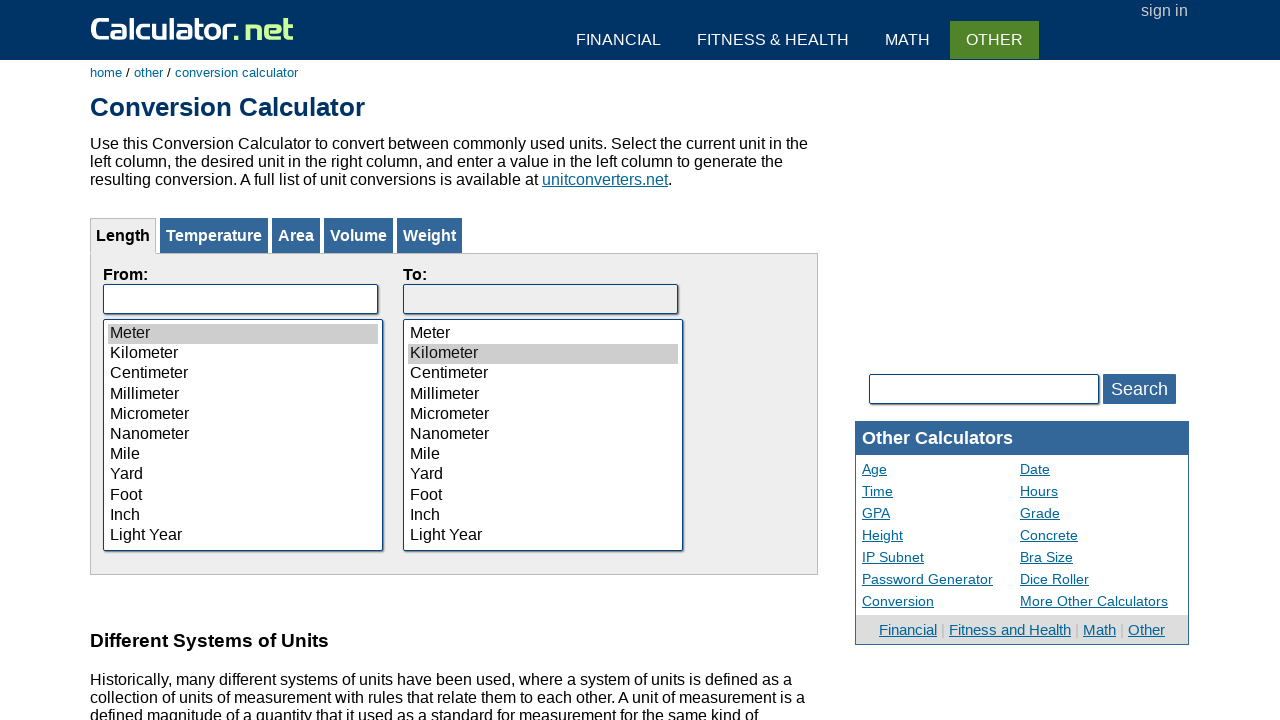

Selected Centimeter from the 'from' dropdown on #calFrom
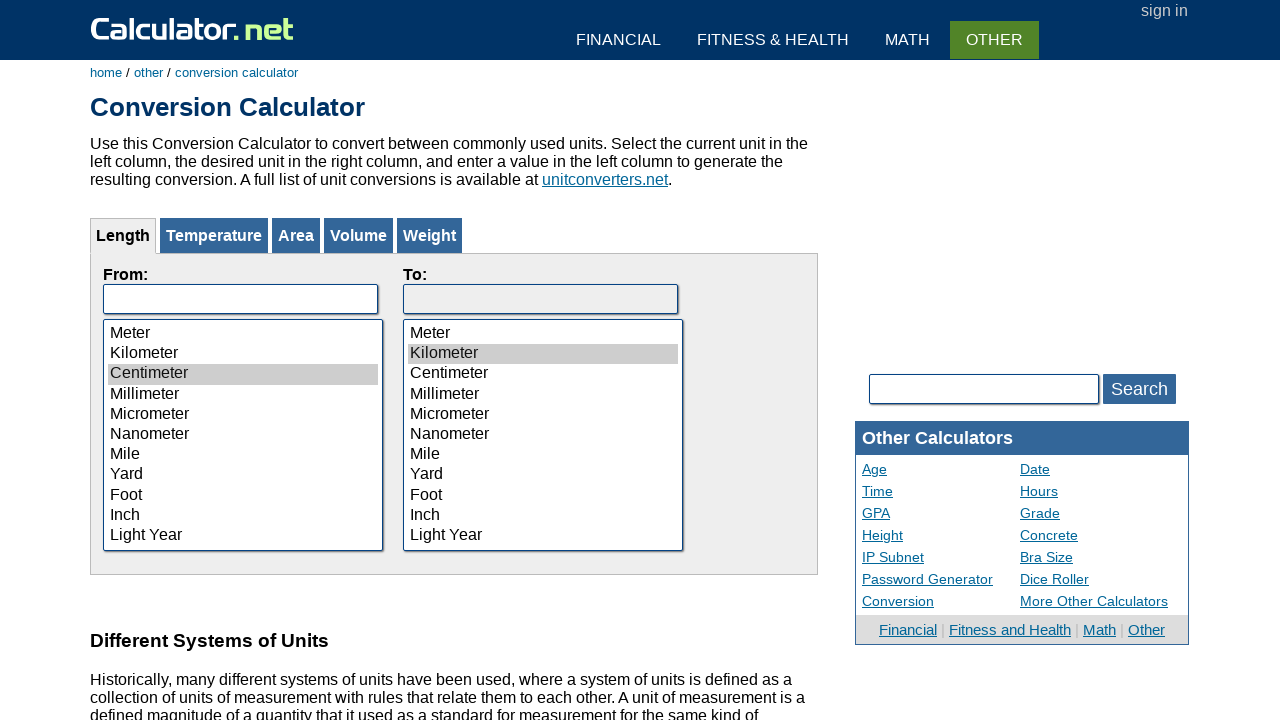

Clicked on the centimeter option at (243, 374) on xpath=//option[@value='3']
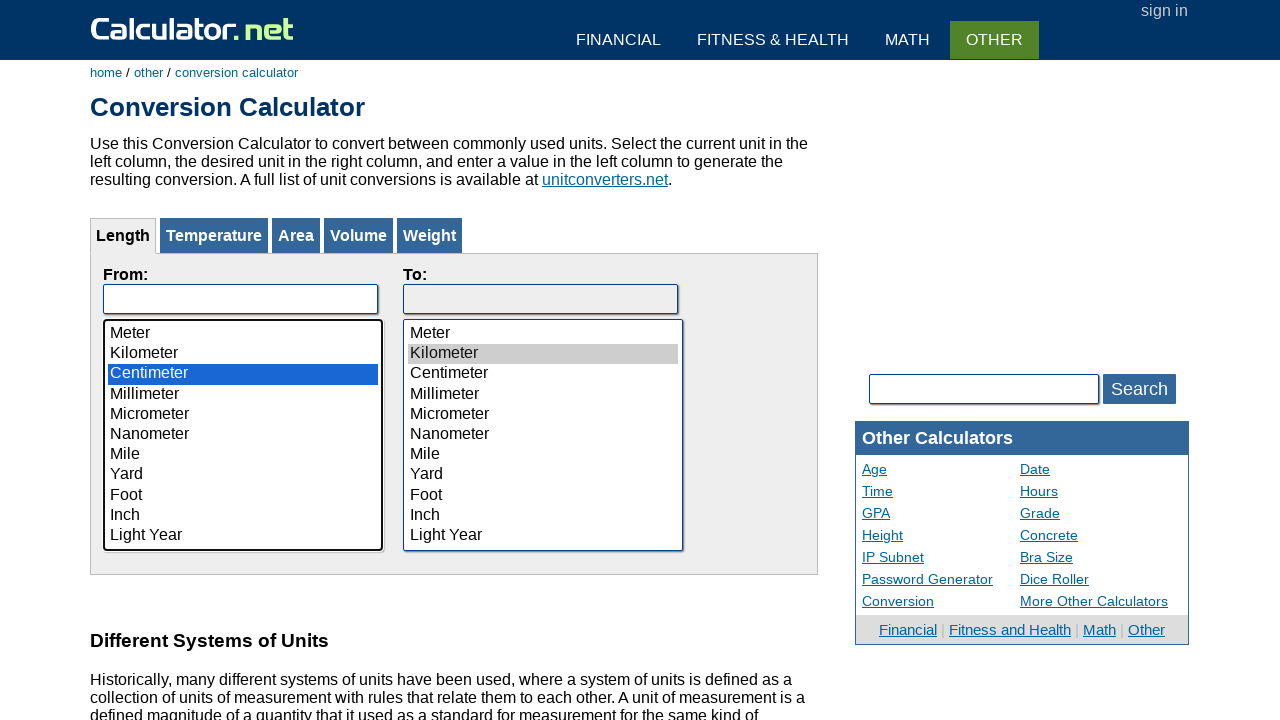

Clicked on the input field for 'from' value at (240, 299) on input[name='fromVal']
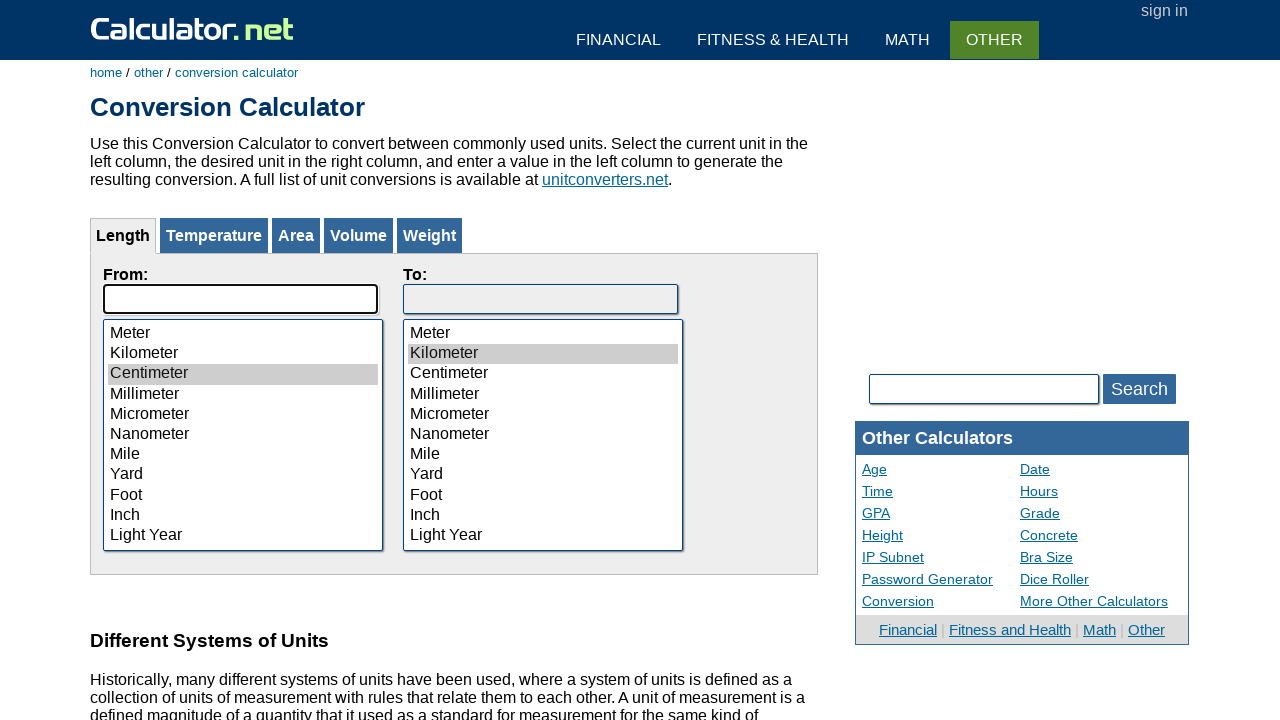

Filled the 'from' input field with 1000 on input[name='fromVal']
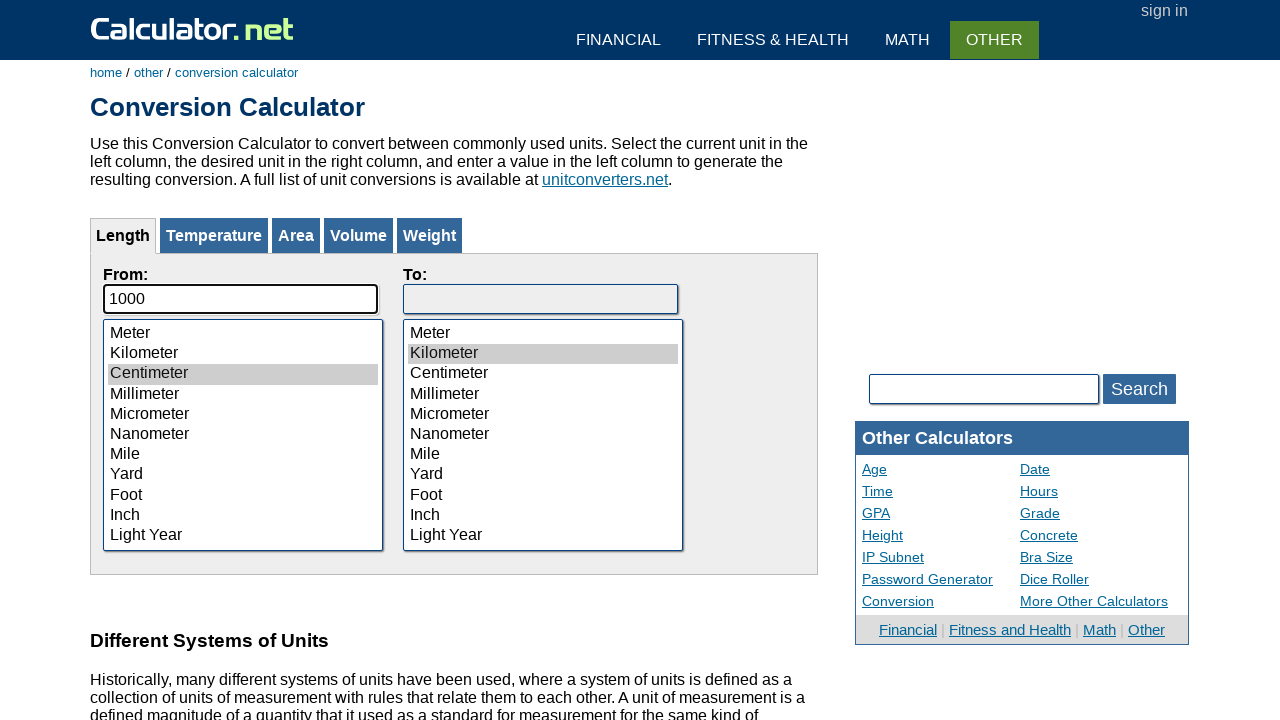

Selected Micrometer in the 'to' dropdown at (543, 415) on (//option[@value='5'])[2]
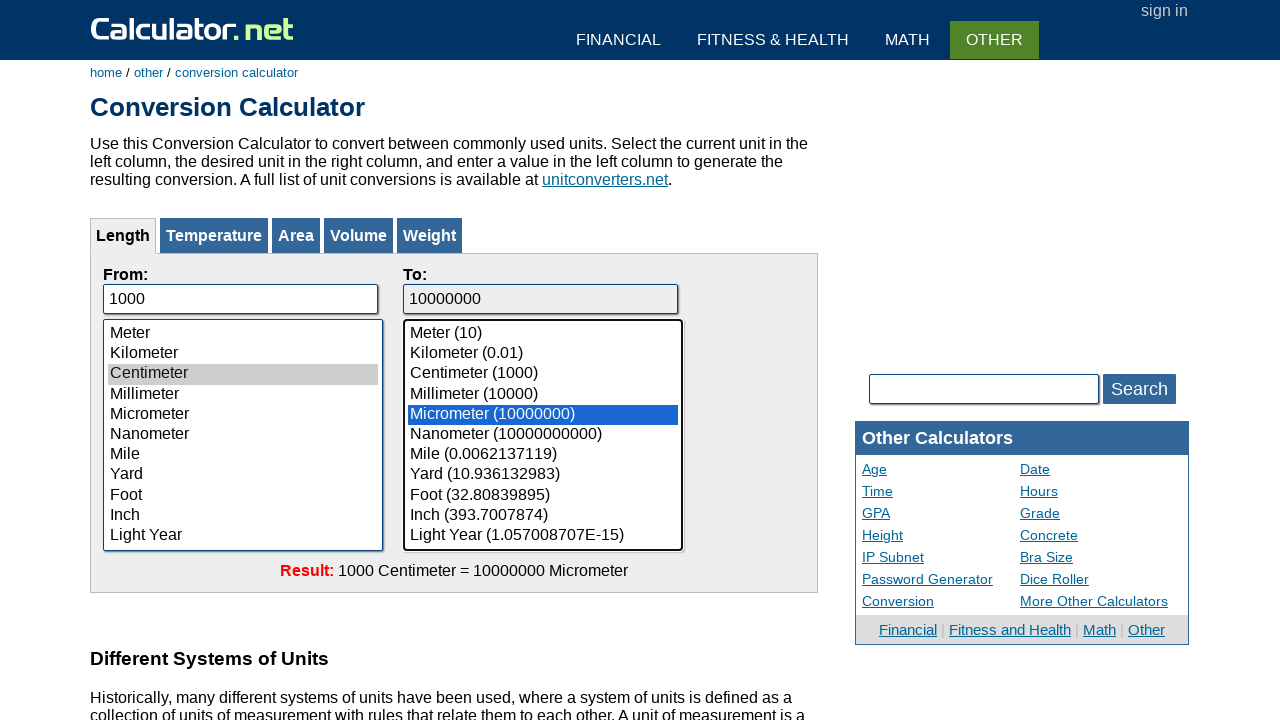

Conversion result loaded in the 'to' field
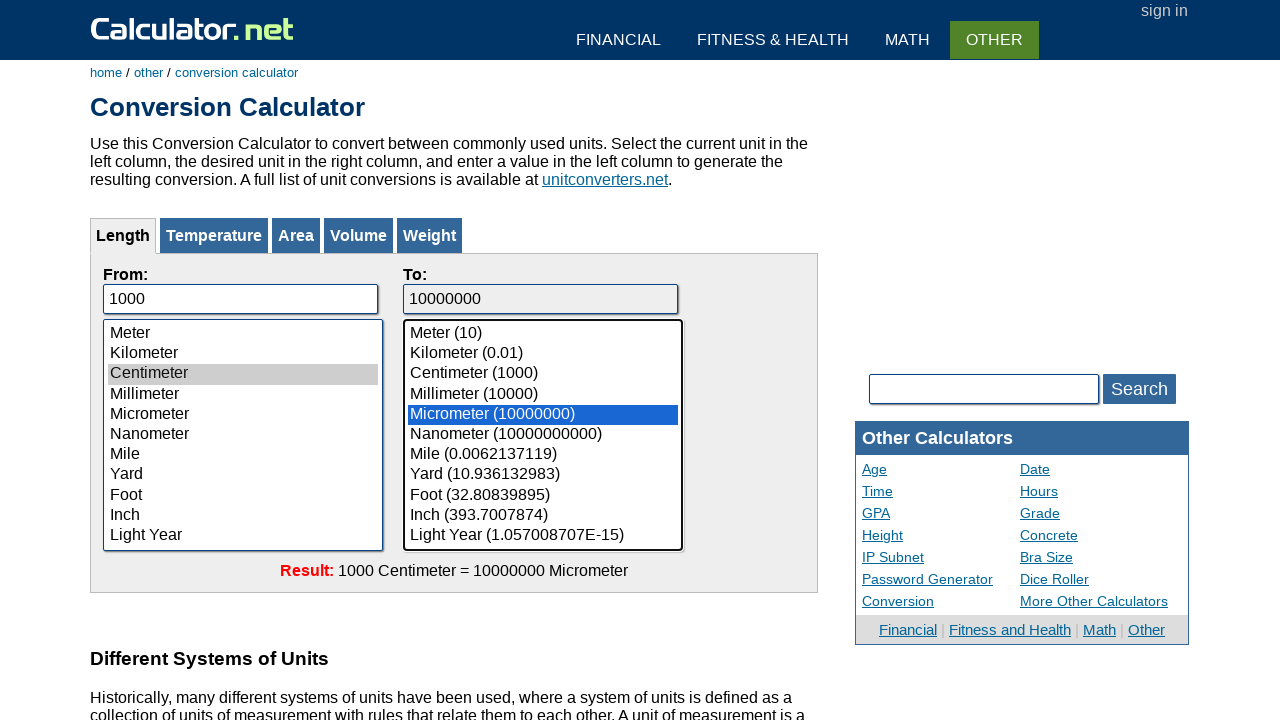

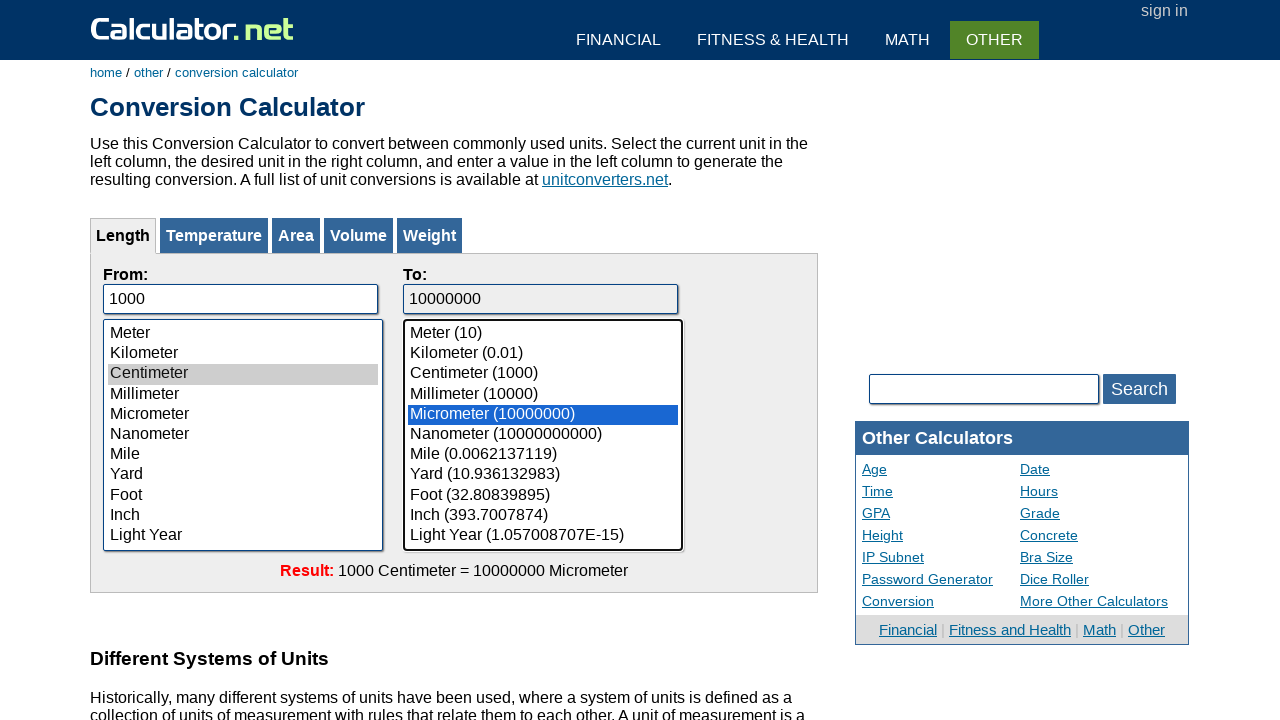